Tests file upload functionality by selecting a file via the file input element and performing a right-click context menu action on the file input.

Starting URL: https://testeroprogramowania.github.io/selenium/fileupload.html

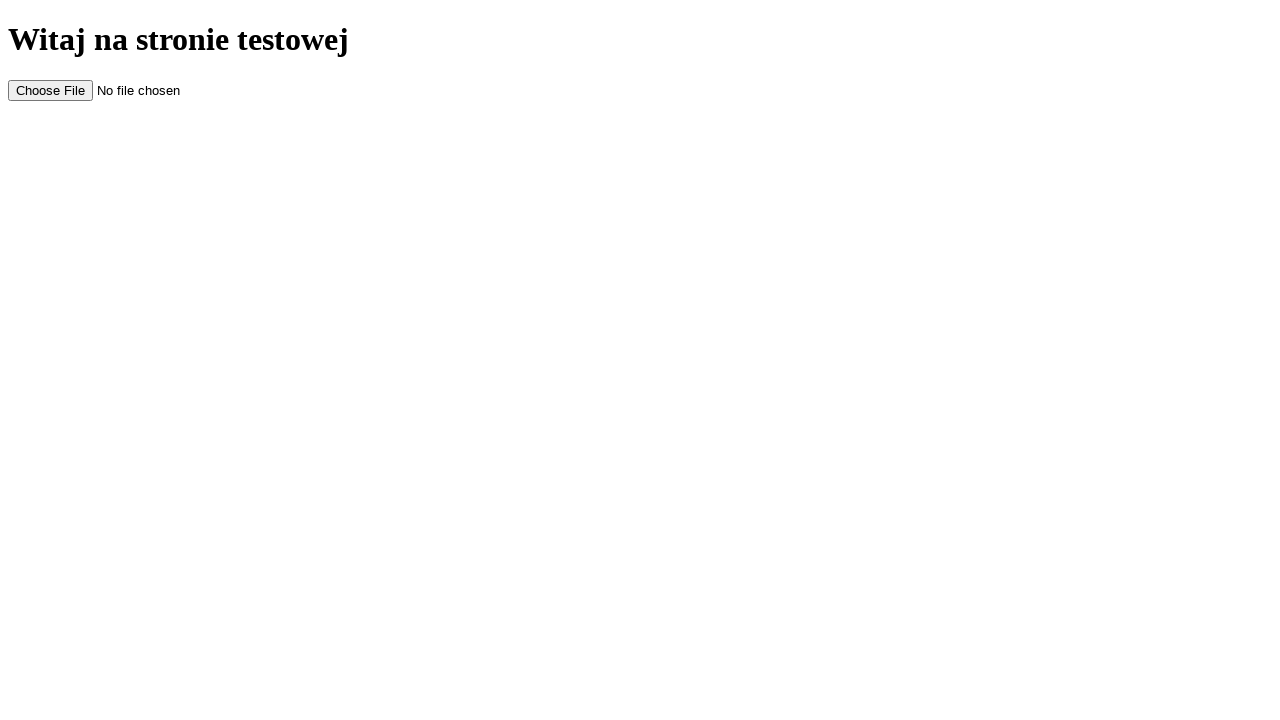

Set input file with temporary test file to file input element
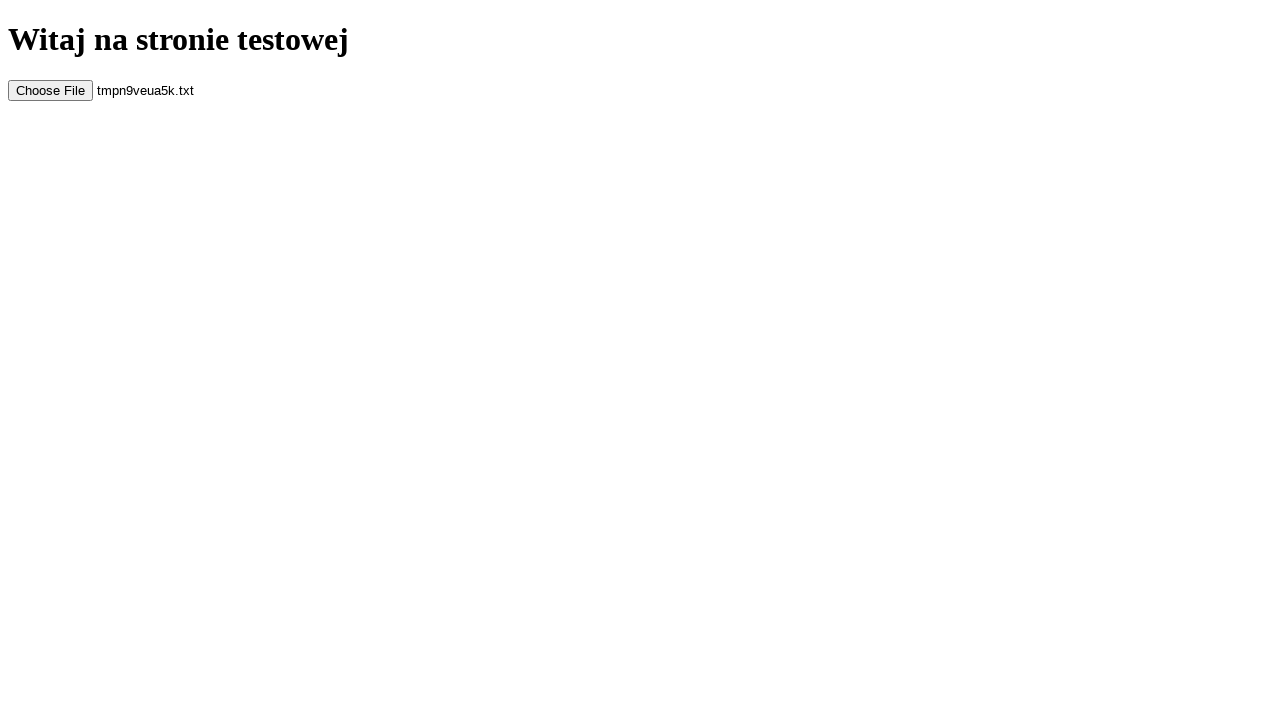

Performed right-click context menu action on file input element at (127, 90) on #myFile
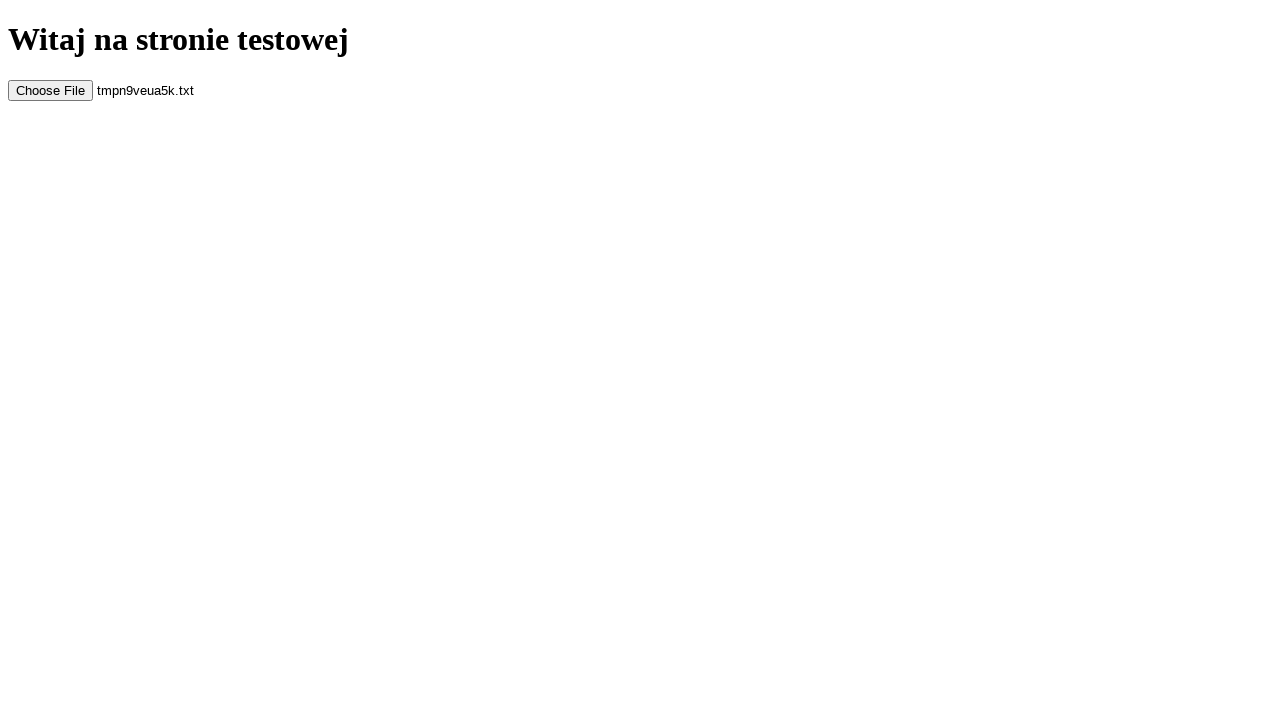

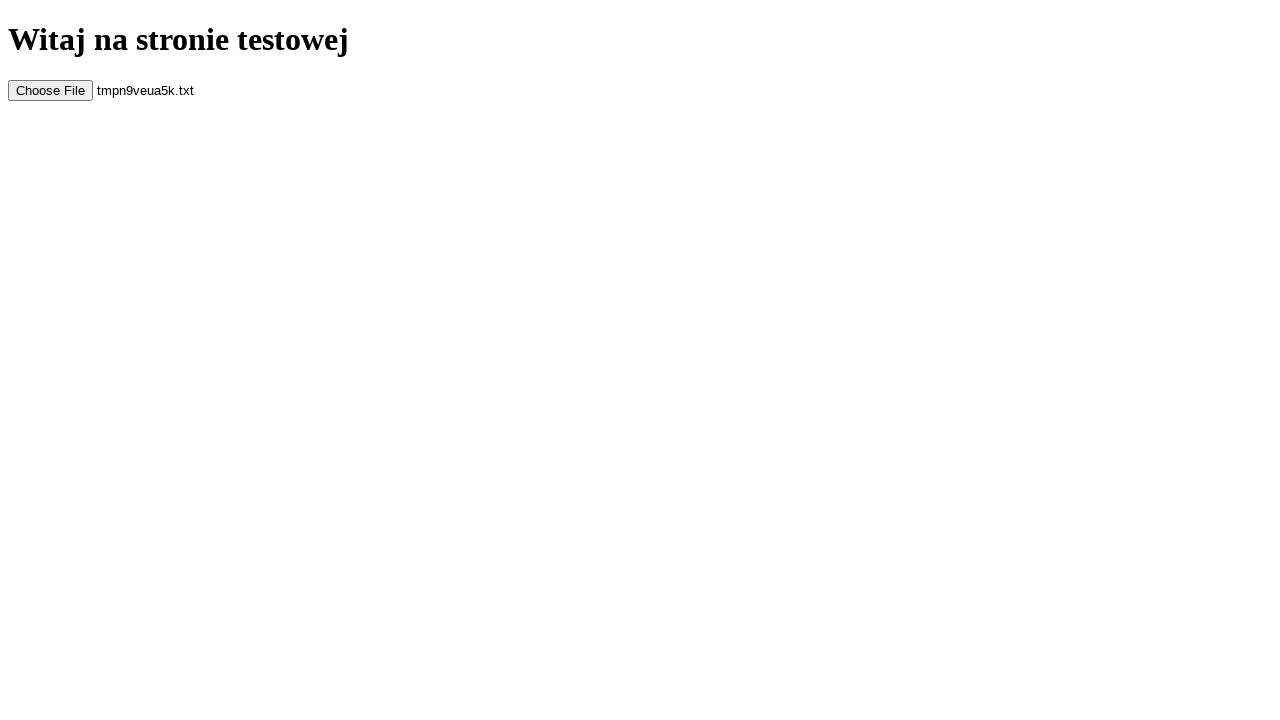